Clicks the "Get Started" button and verifies the URL changes to include the #get-started anchor

Starting URL: https://practice.sdetunicorns.com/

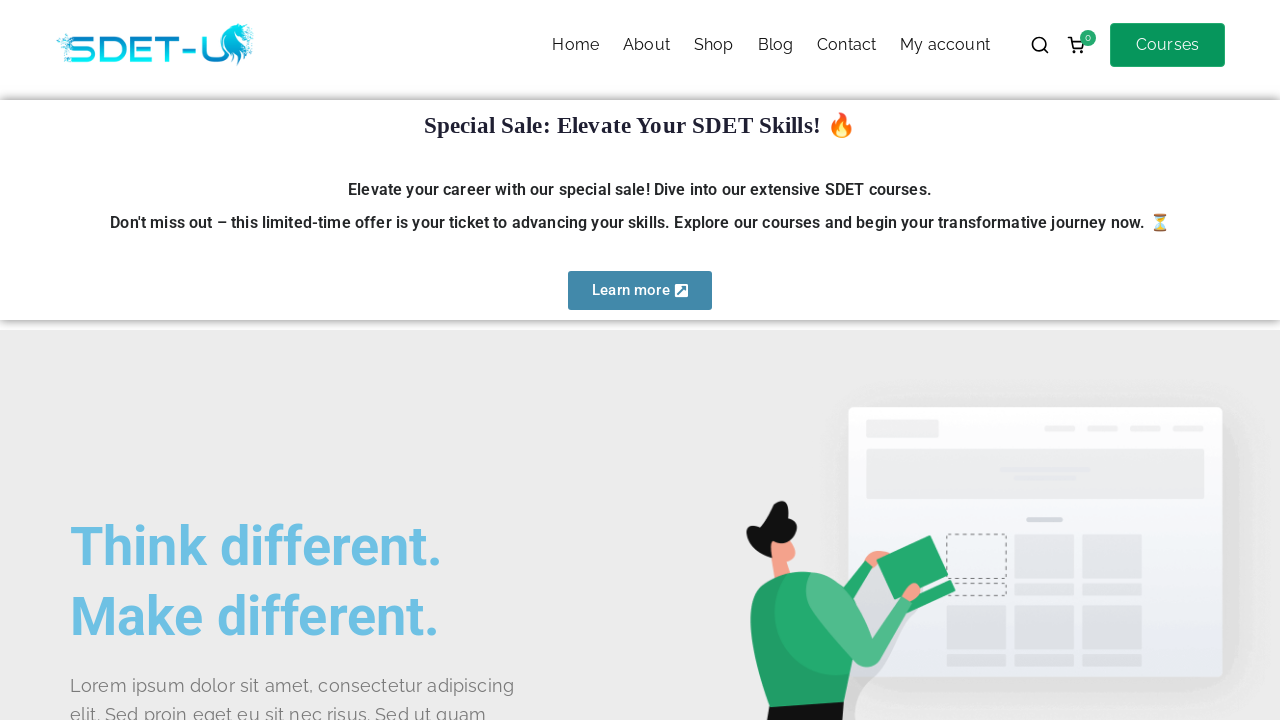

Verified URL does not contain #get-started anchor initially
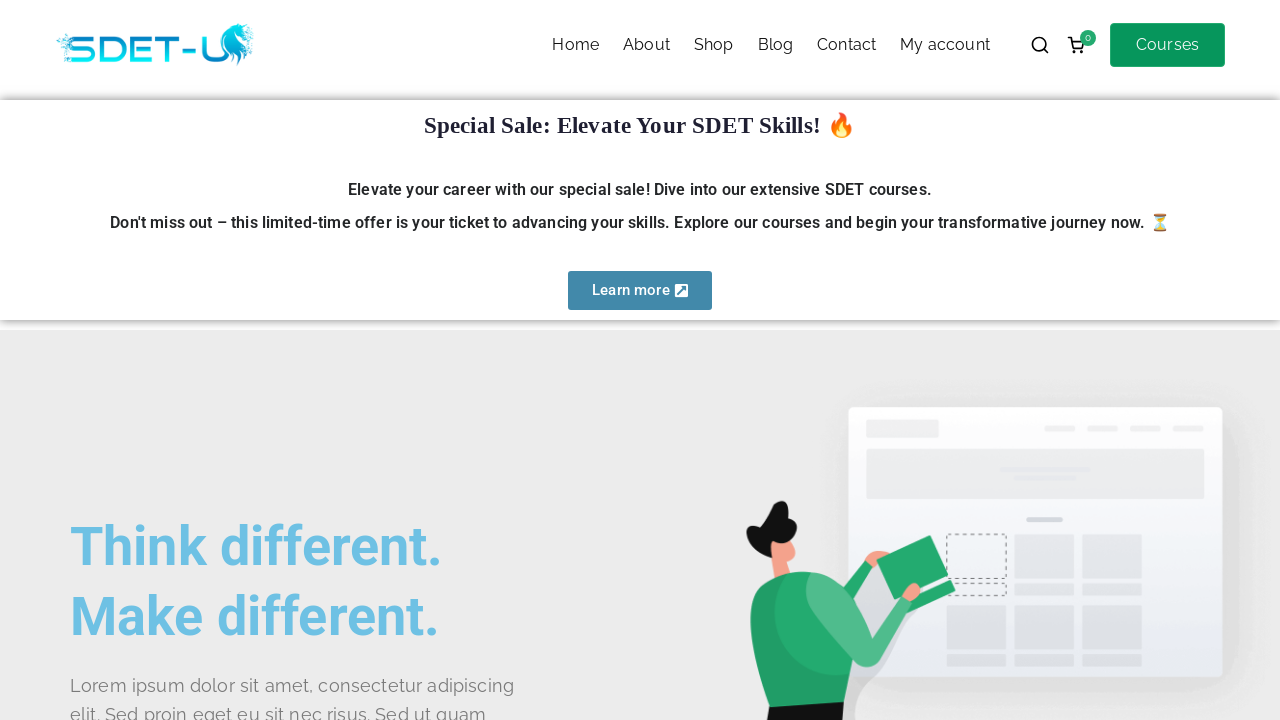

Clicked 'Get Started' button using CSS selector at (140, 361) on #get-started-btn, .get-started-btn, a:has-text('Get Started'), button:has-text('
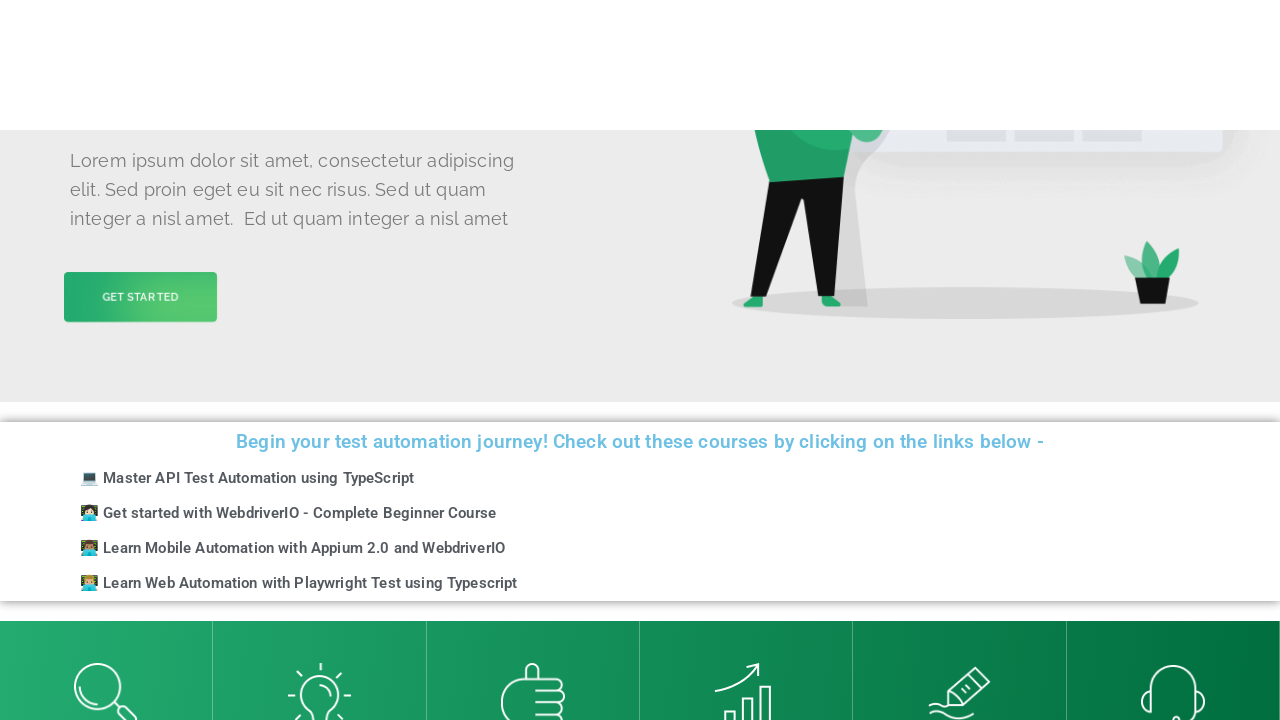

Verified URL now contains #get-started anchor
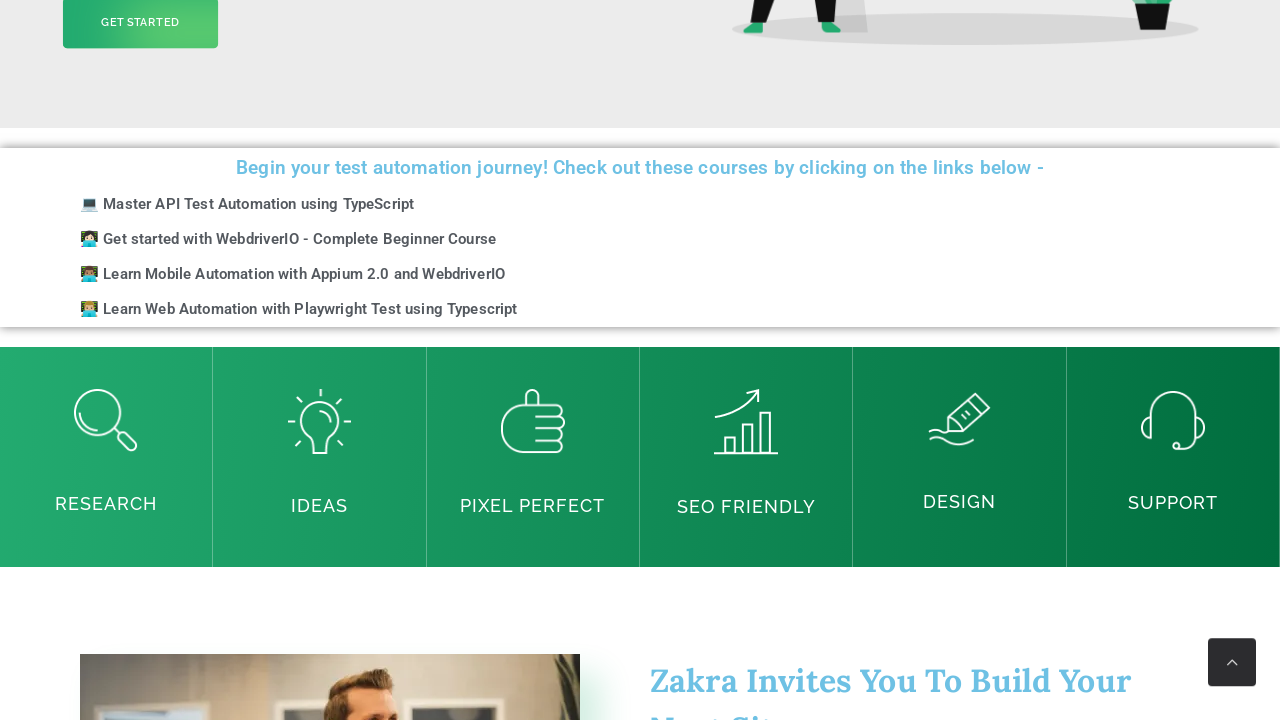

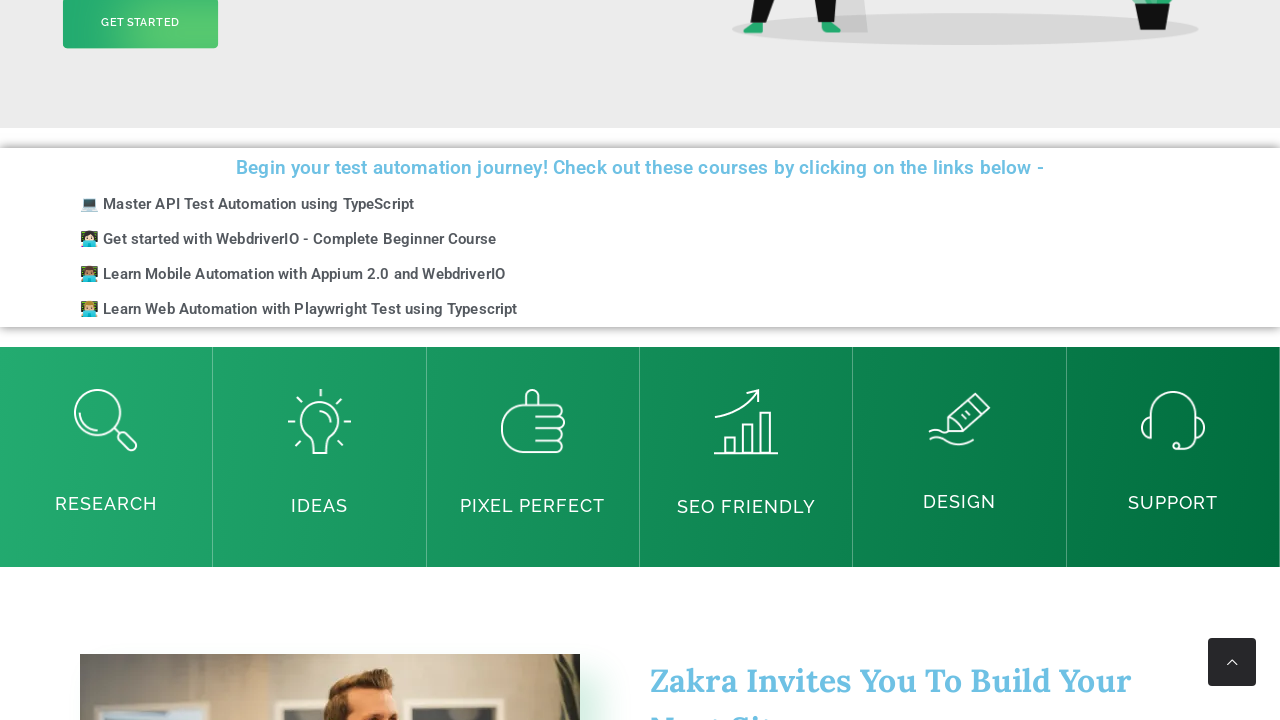